Tests clicking on an element and opening a popup window on the omayo test page

Starting URL: https://omayo.blogspot.com/

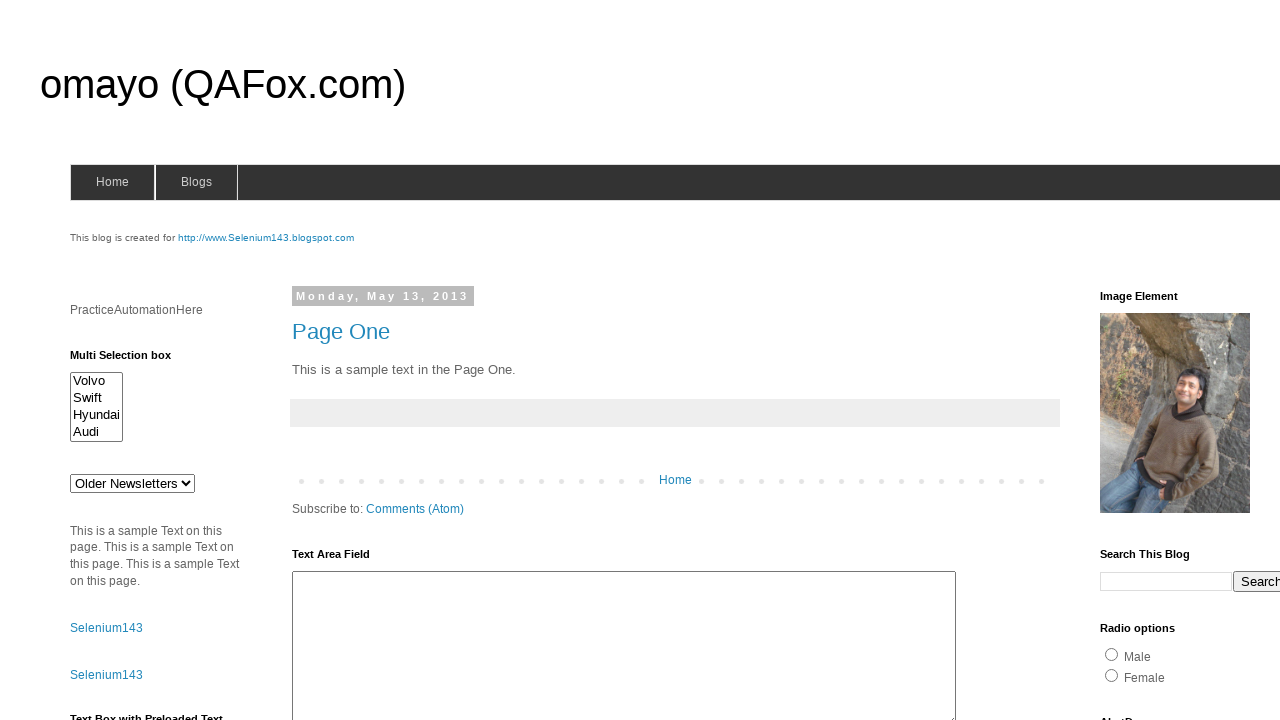

Navigated to omayo.blogspot.com test page
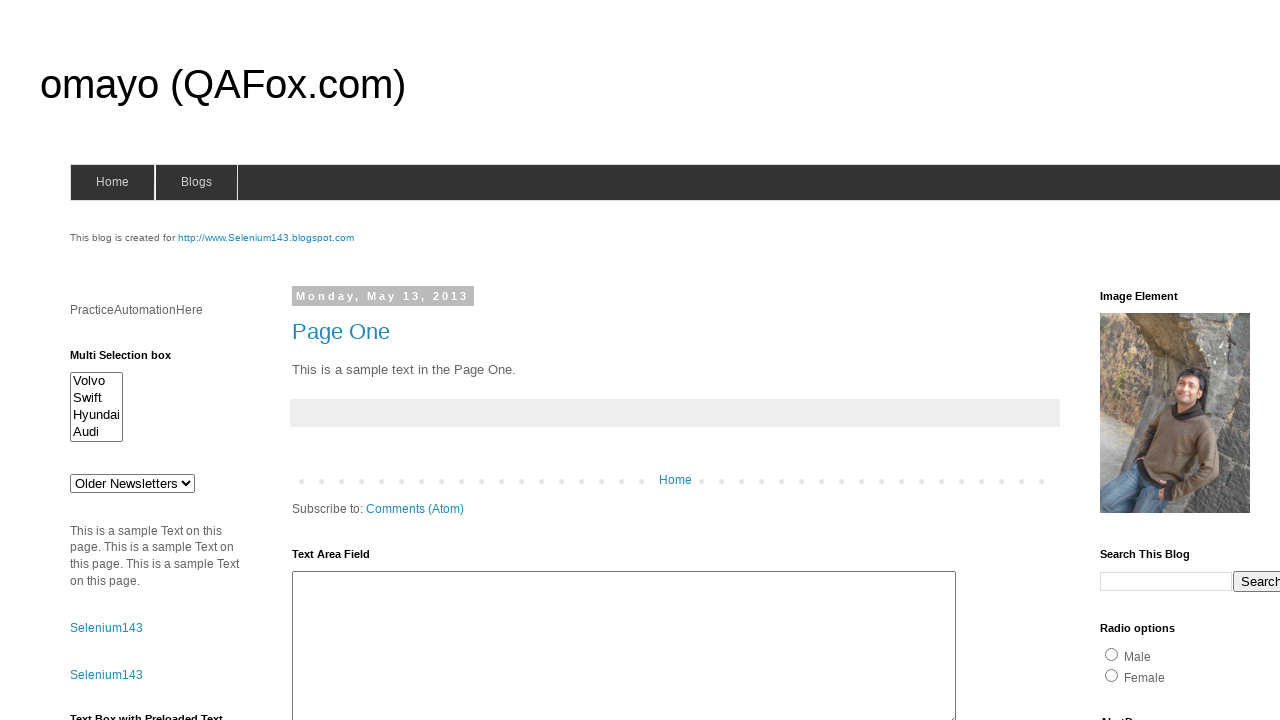

Clicked on element with id selenium143 at (266, 238) on #selenium143
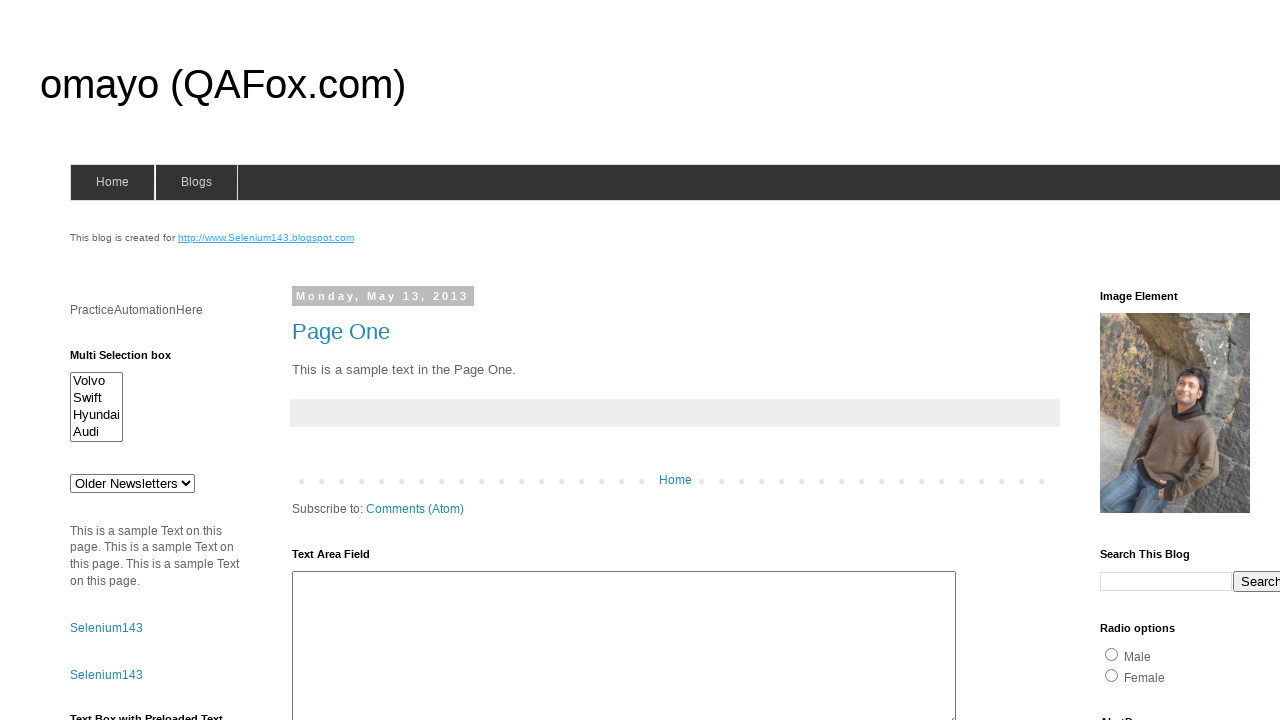

Clicked on 'Open a popup window' link at (132, 360) on text=Open a popup window
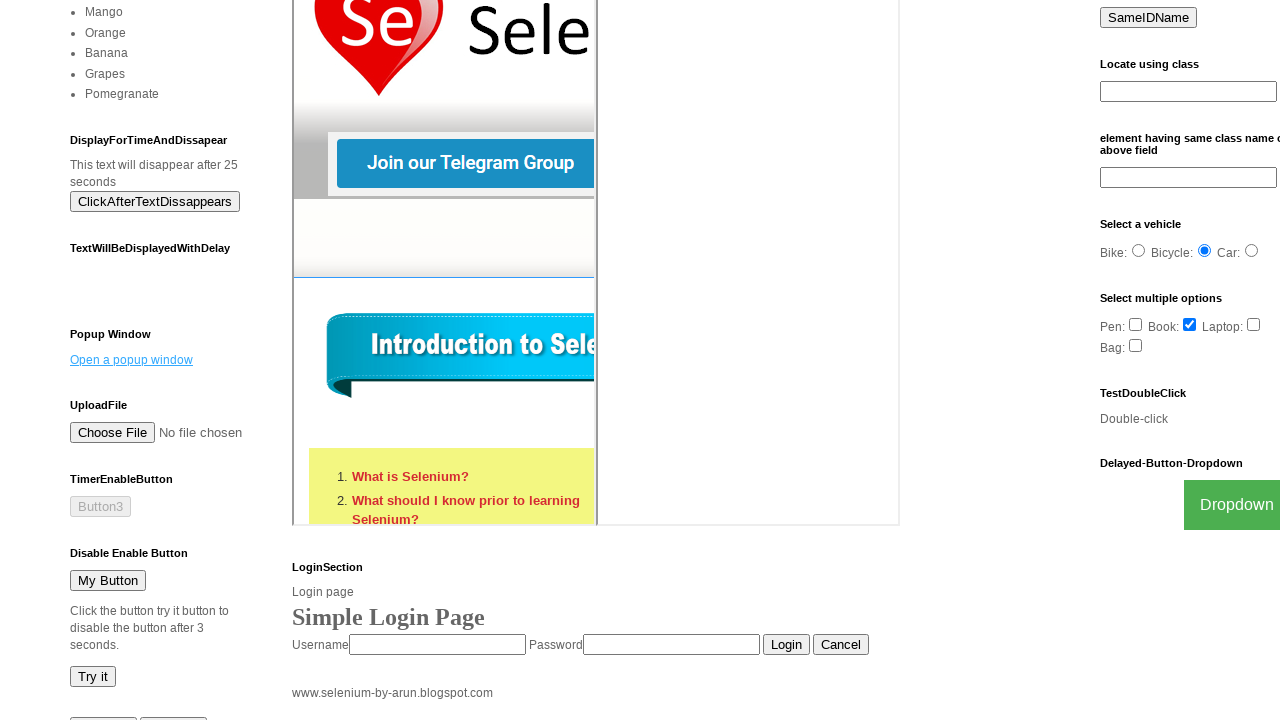

Waited 1000ms for popup window to open
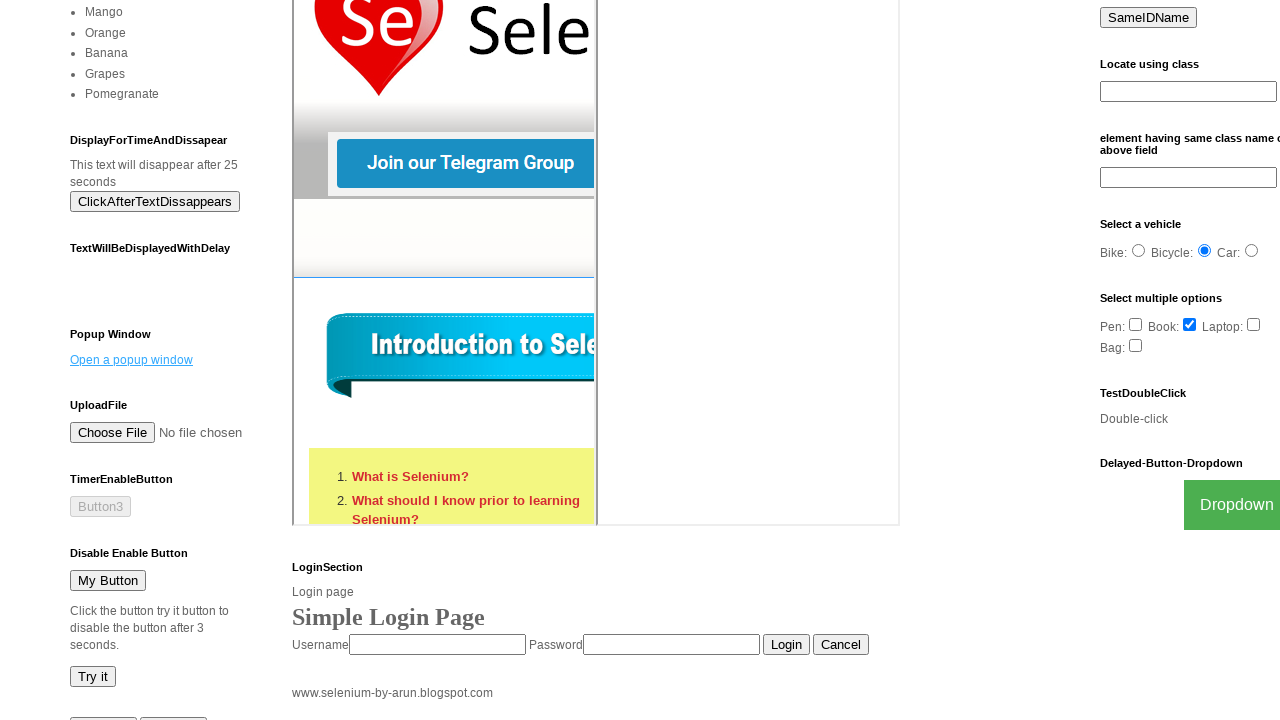

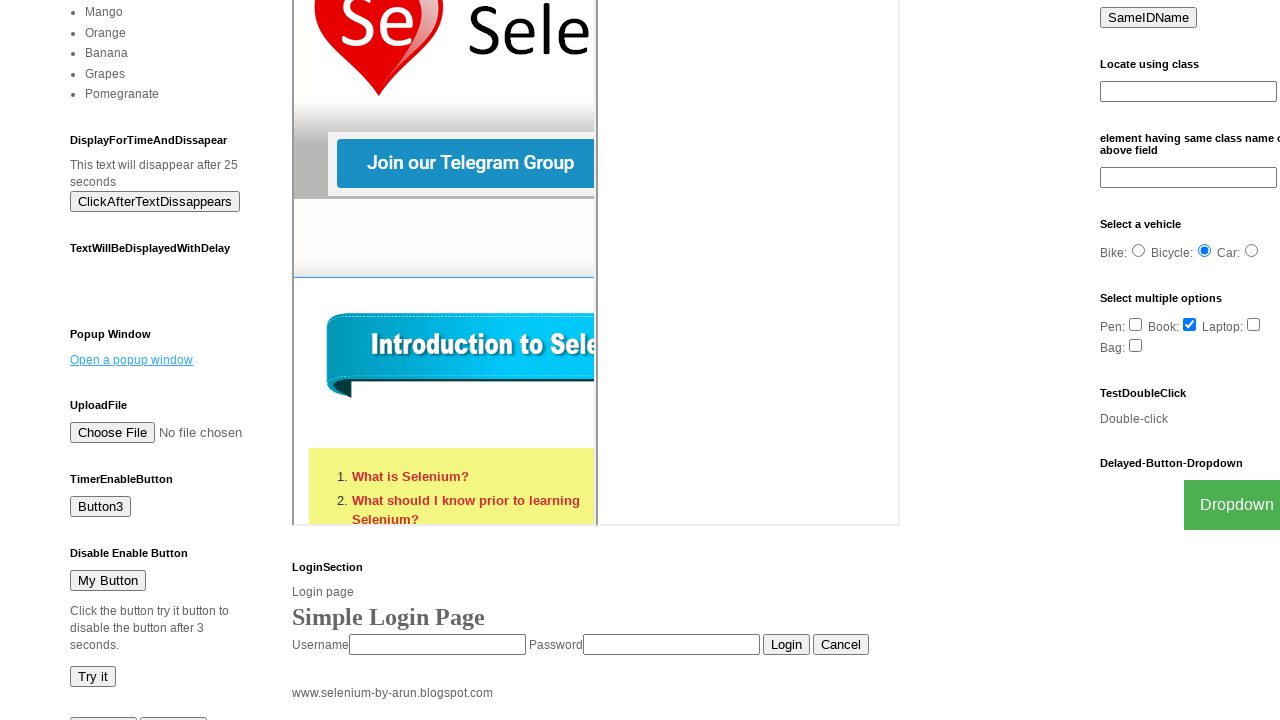